Tests dynamic content loading by clicking a start button and waiting for hidden content to become visible, then verifying the displayed text

Starting URL: https://the-internet.herokuapp.com/dynamic_loading/1

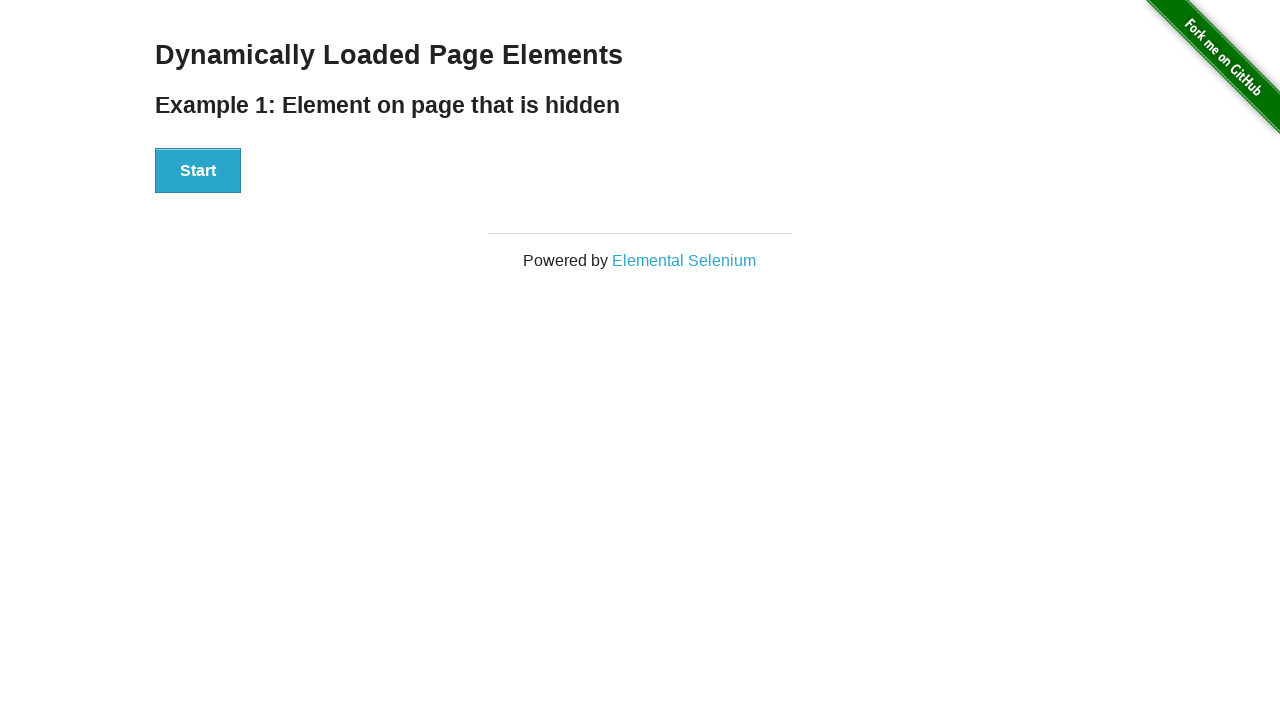

Navigated to dynamic loading test page
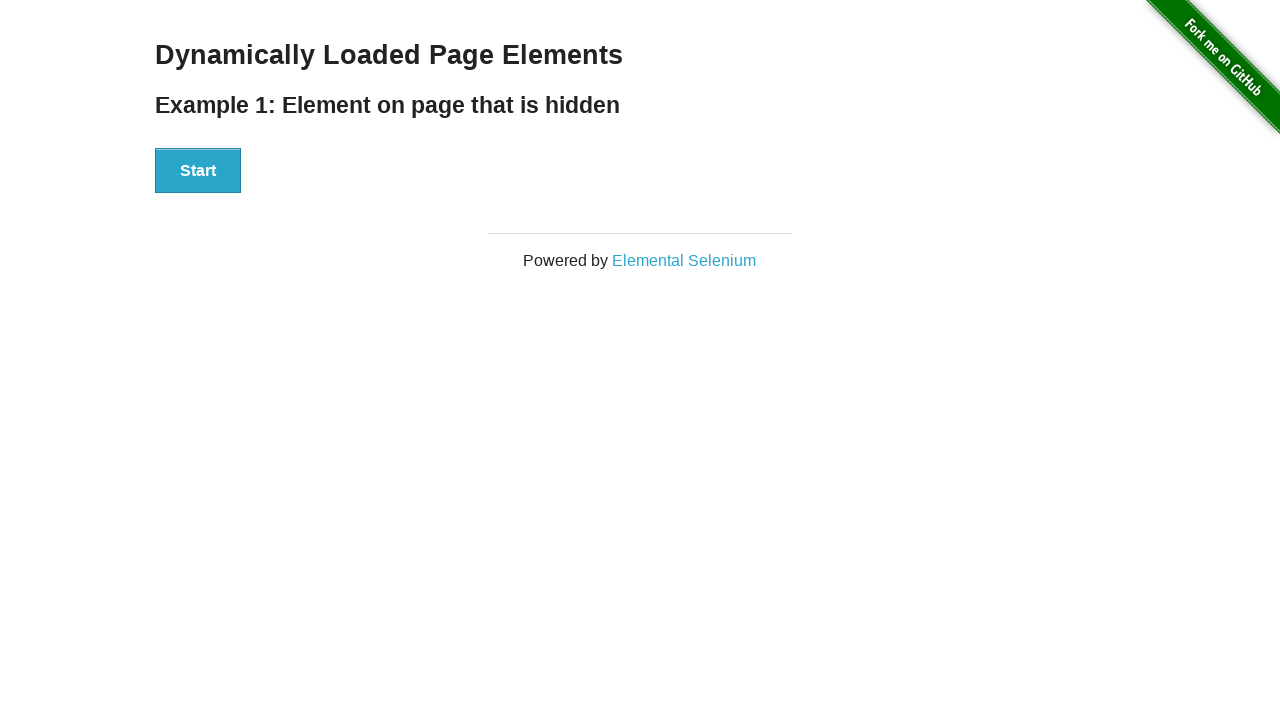

Clicked start button to trigger dynamic content loading at (198, 171) on #start > button
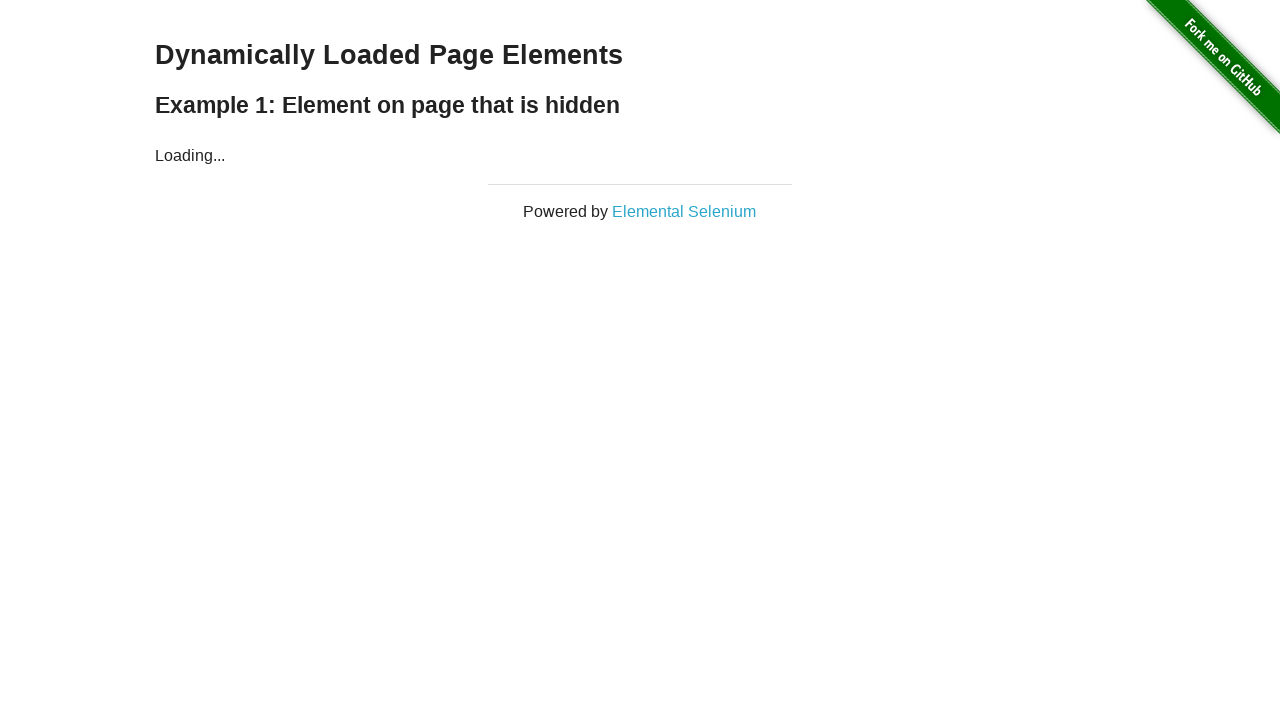

Hidden content became visible after waiting
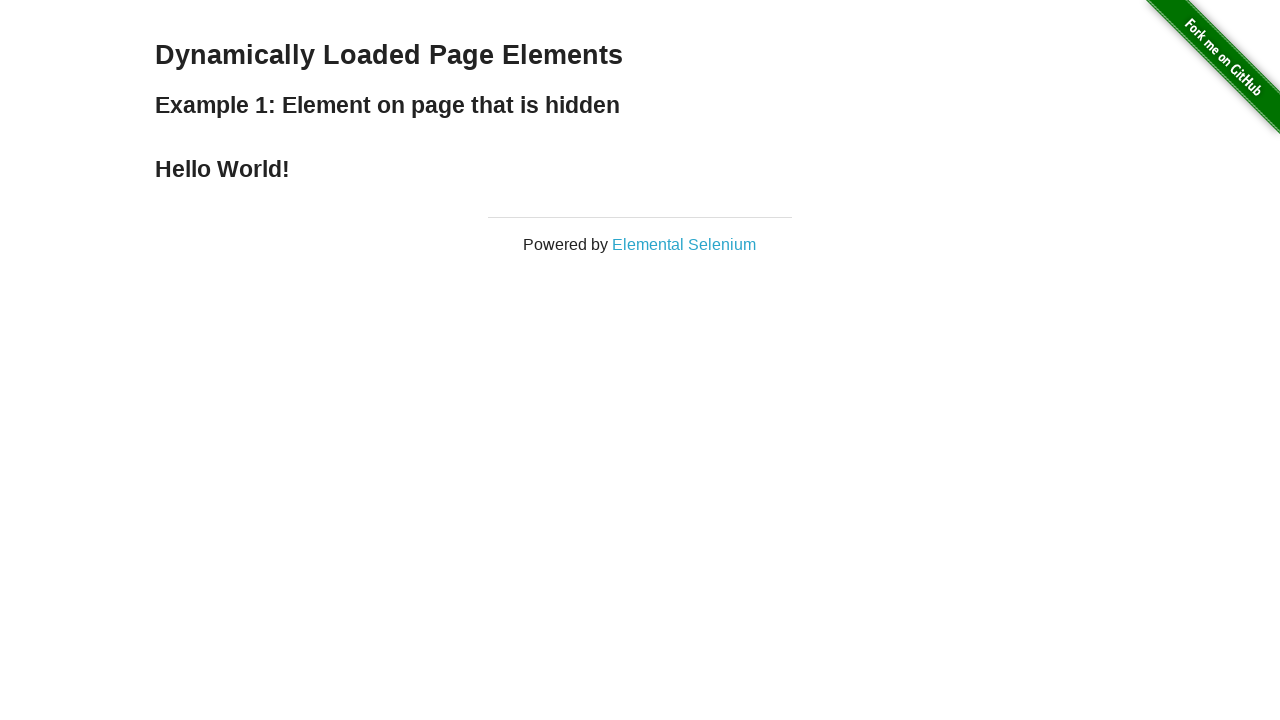

Extracted displayed text: '
    Hello World!
  '
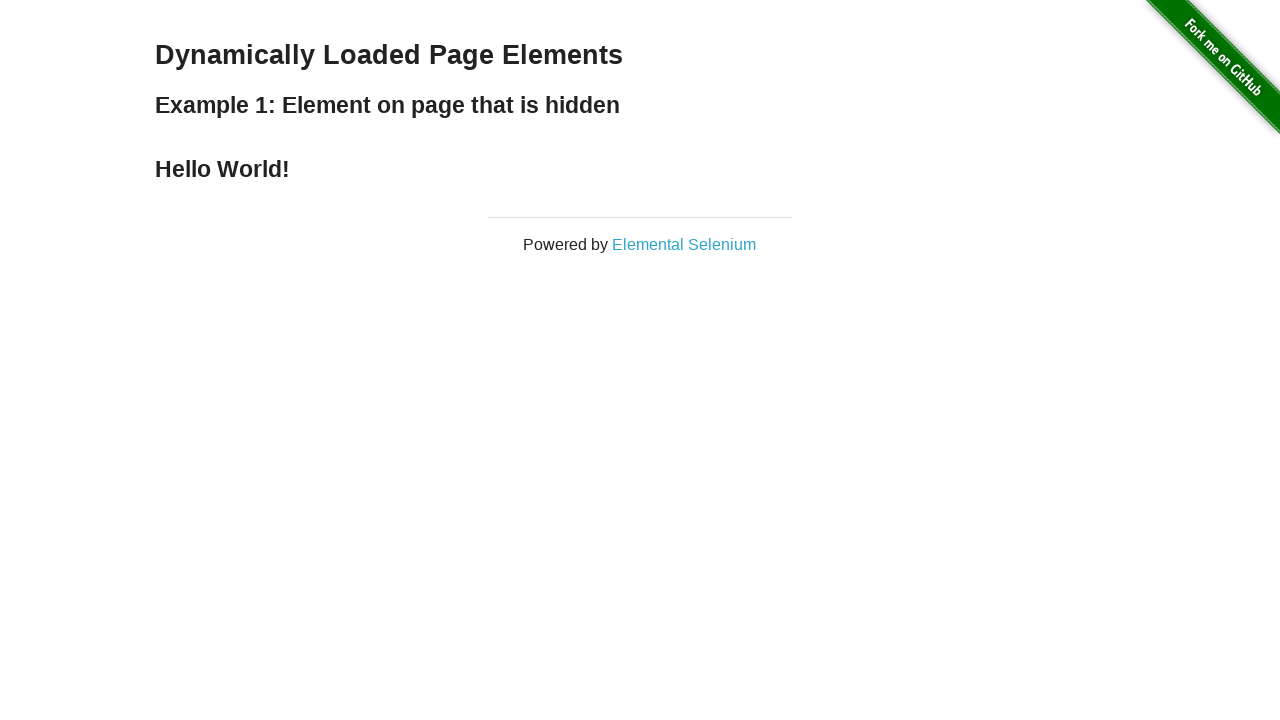

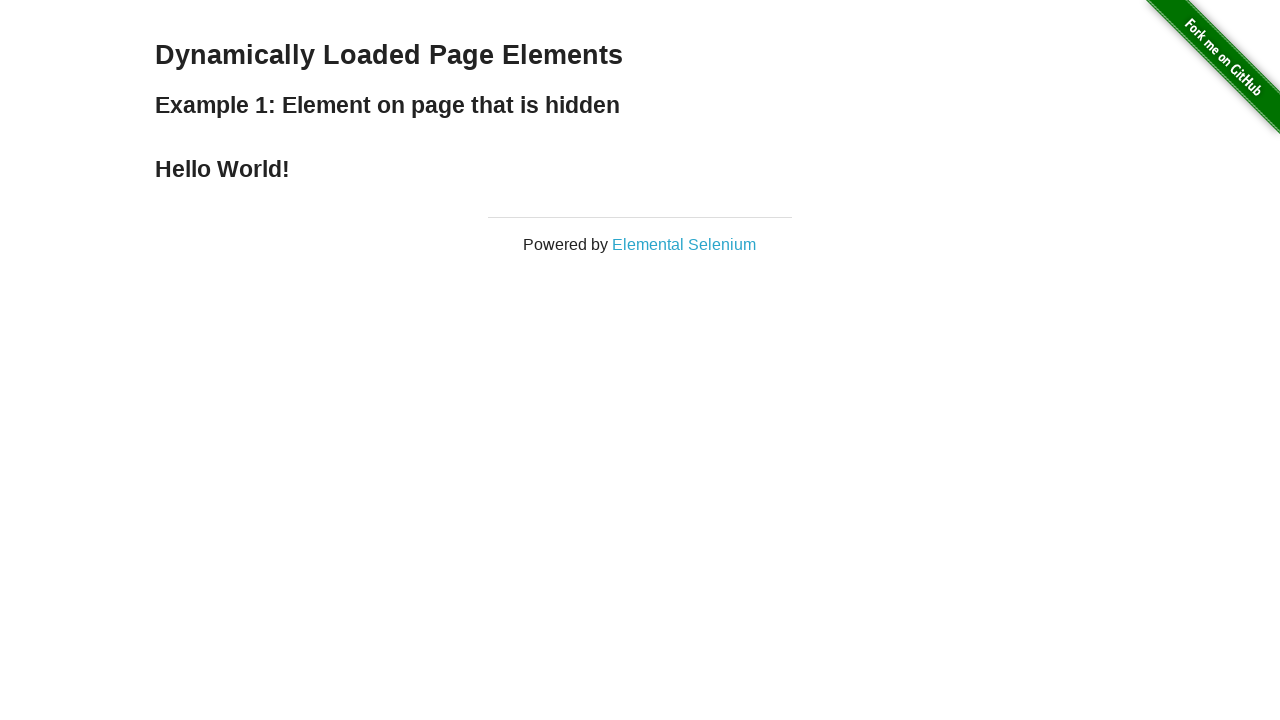